Tests back and forth navigation by clicking on A/B Testing link, verifying the page title, navigating back to the home page, and verifying the home page title

Starting URL: https://practice.cydeo.com

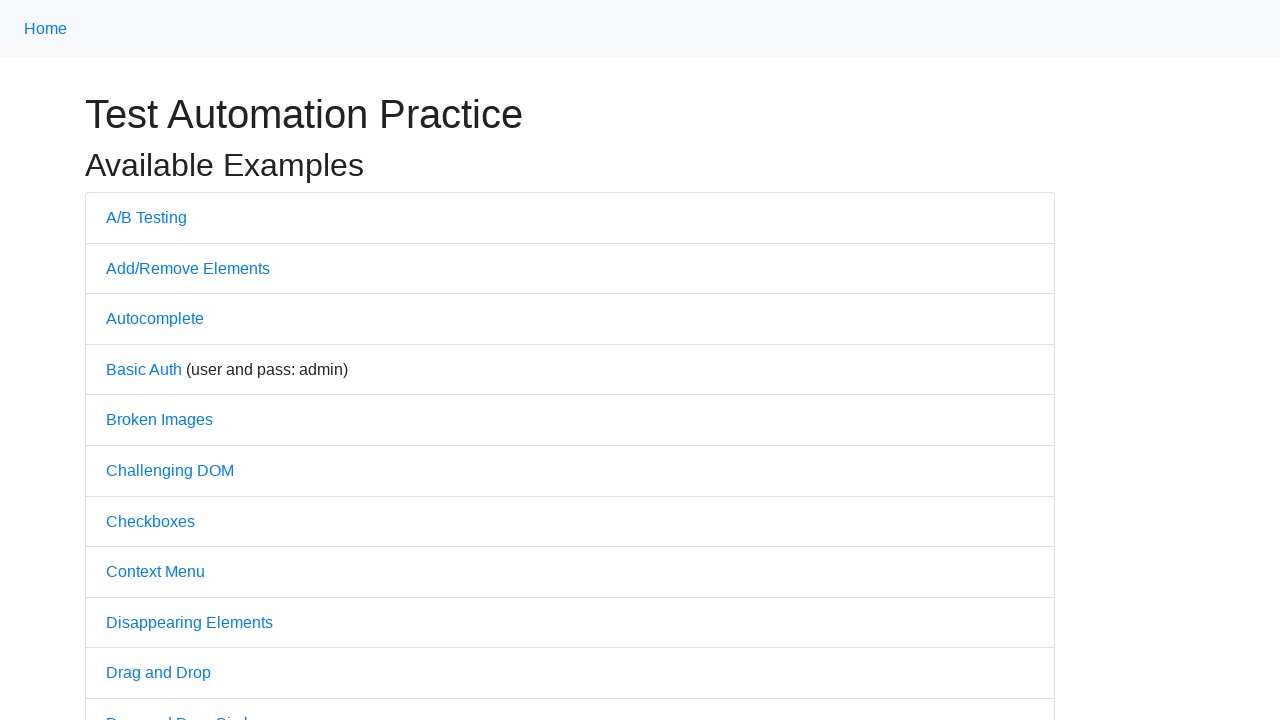

Clicked on A/B Testing link at (146, 217) on text=A/B Testing
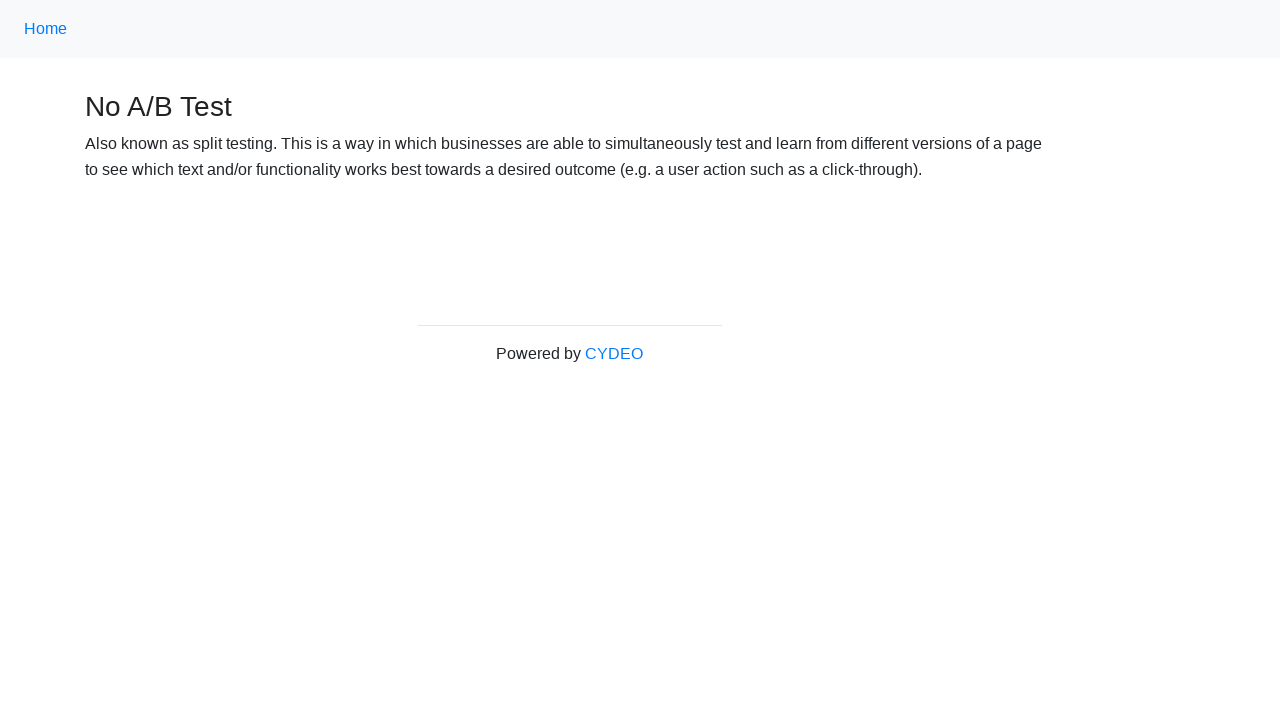

Verified page title is 'No A/B Test'
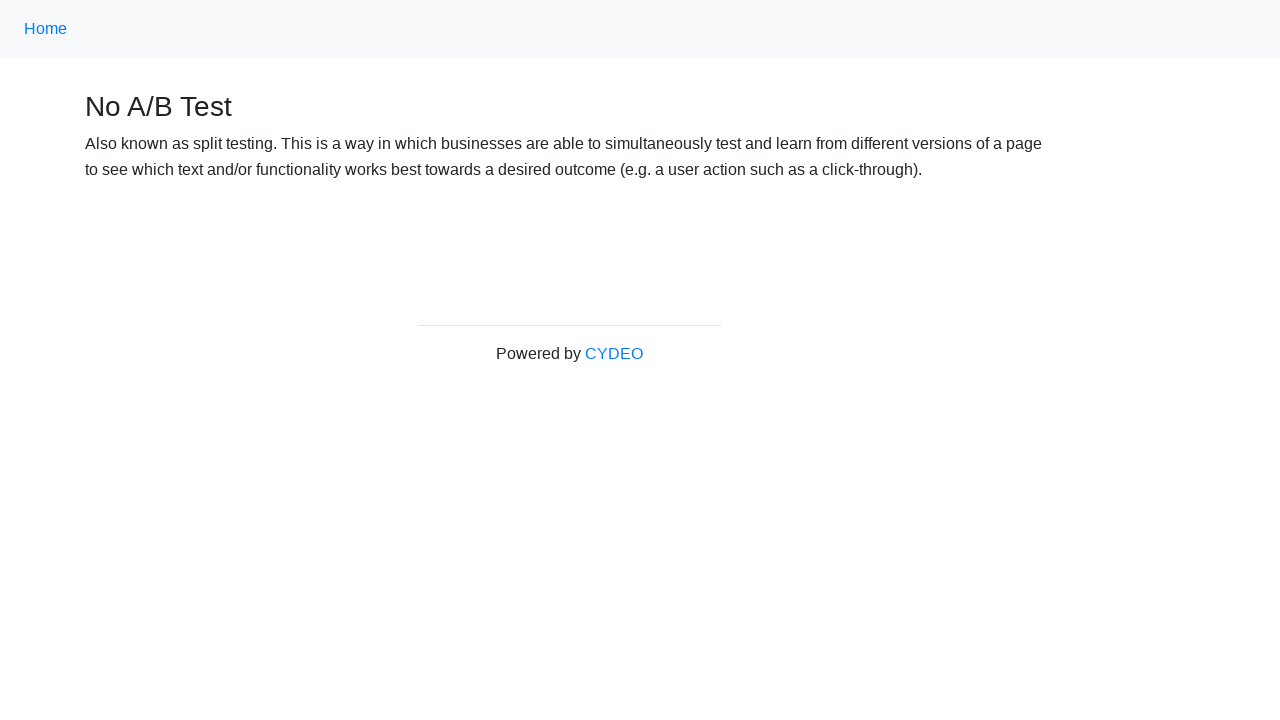

Navigated back to home page
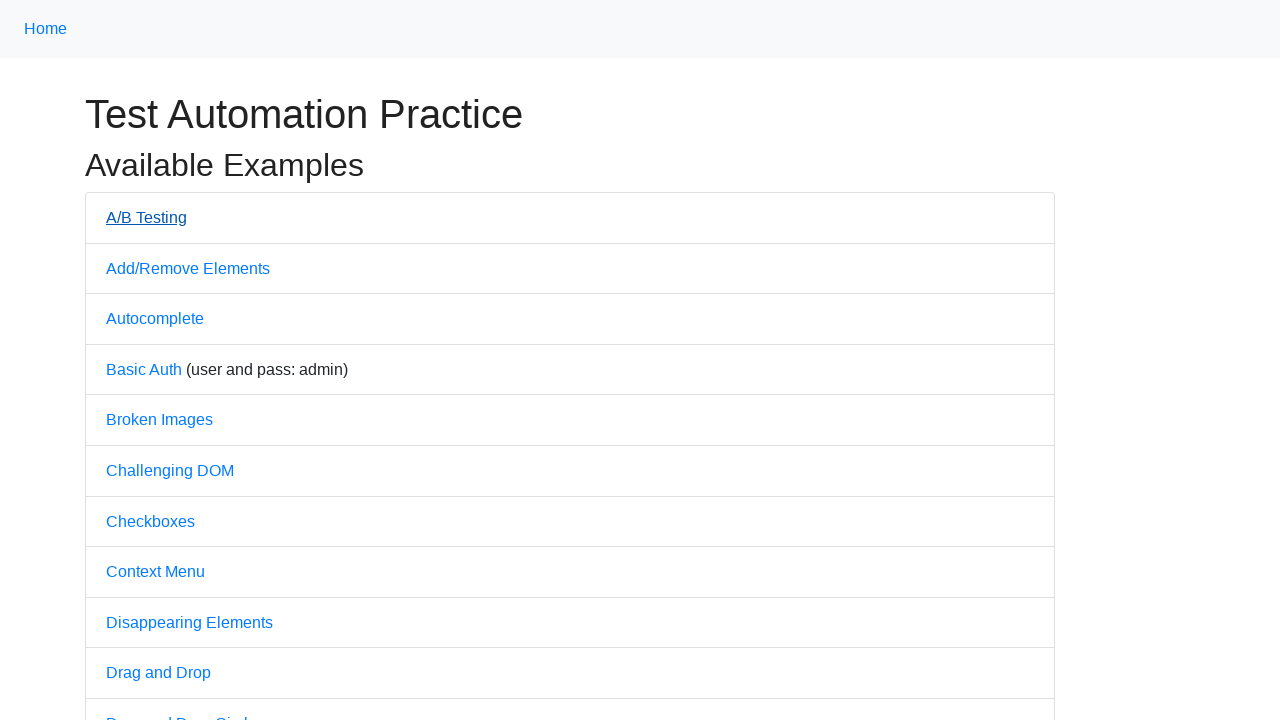

Verified home page title is 'Practice'
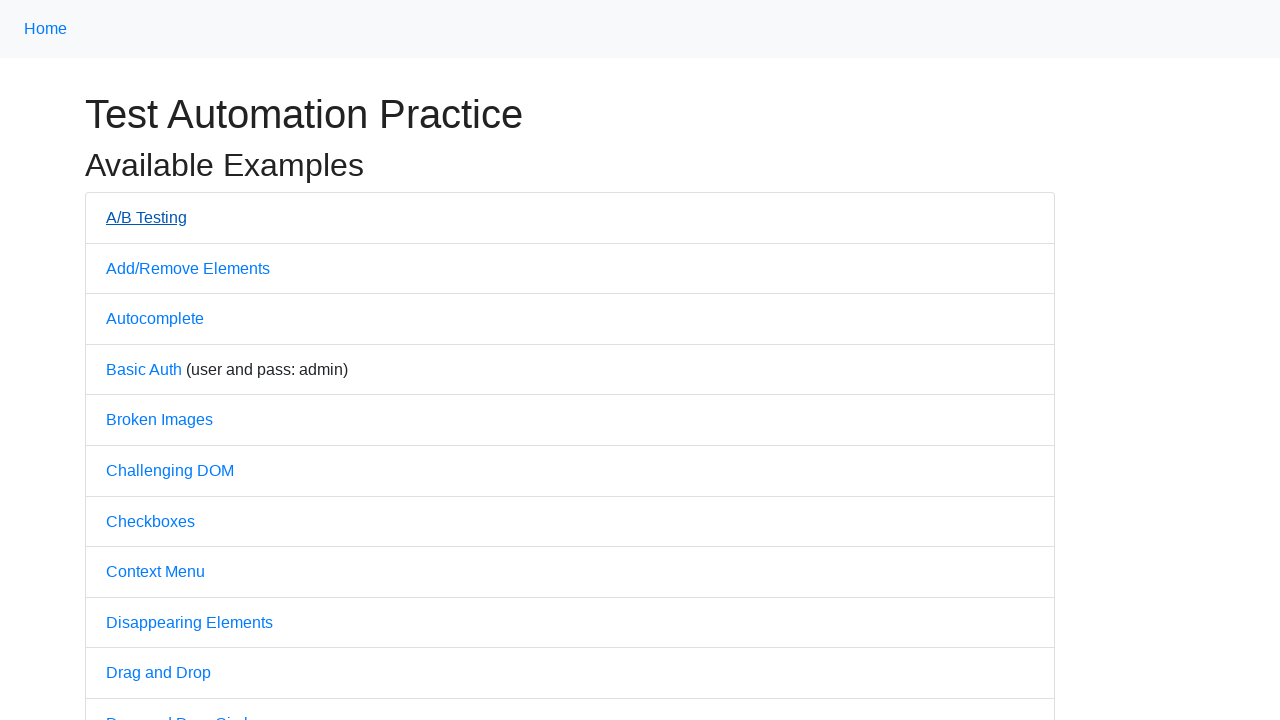

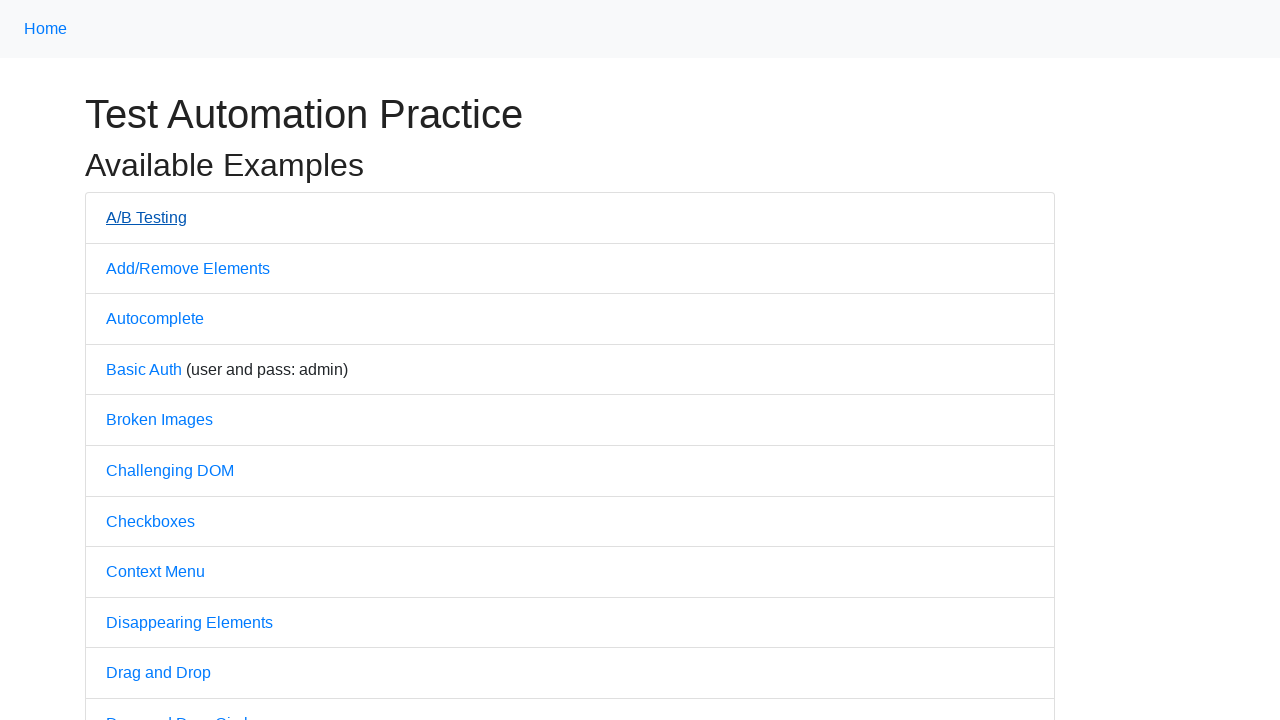